Tests keyboard actions on a text comparison tool by entering text, selecting all, copying, tabbing to next field, and pasting

Starting URL: https://text-compare.com/

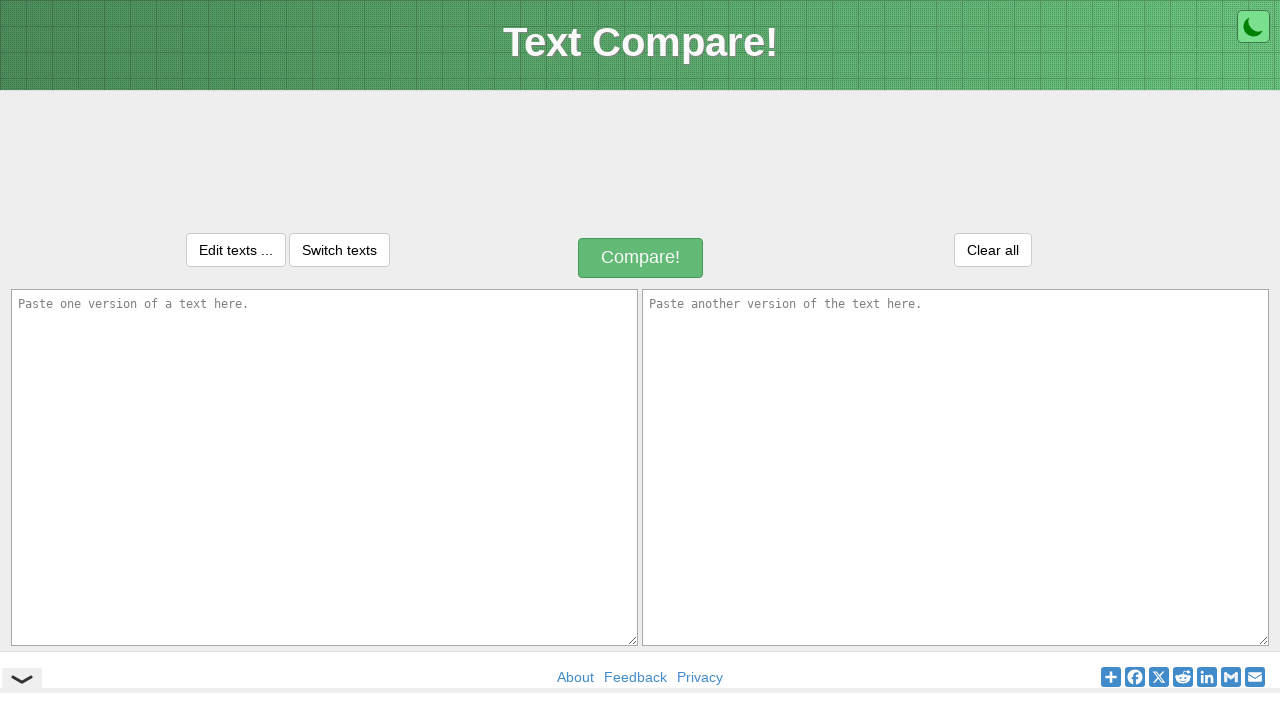

Entered 'vivan' in the first text field on #inputText1
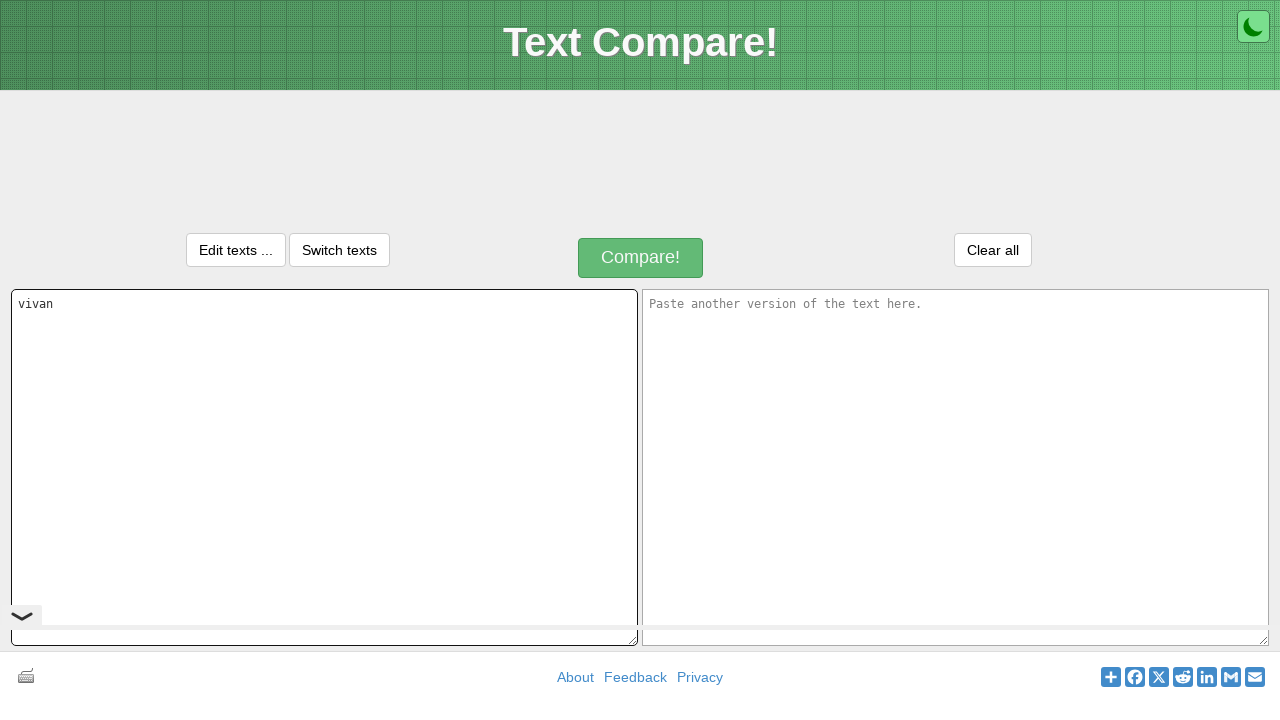

Pressed Control key down
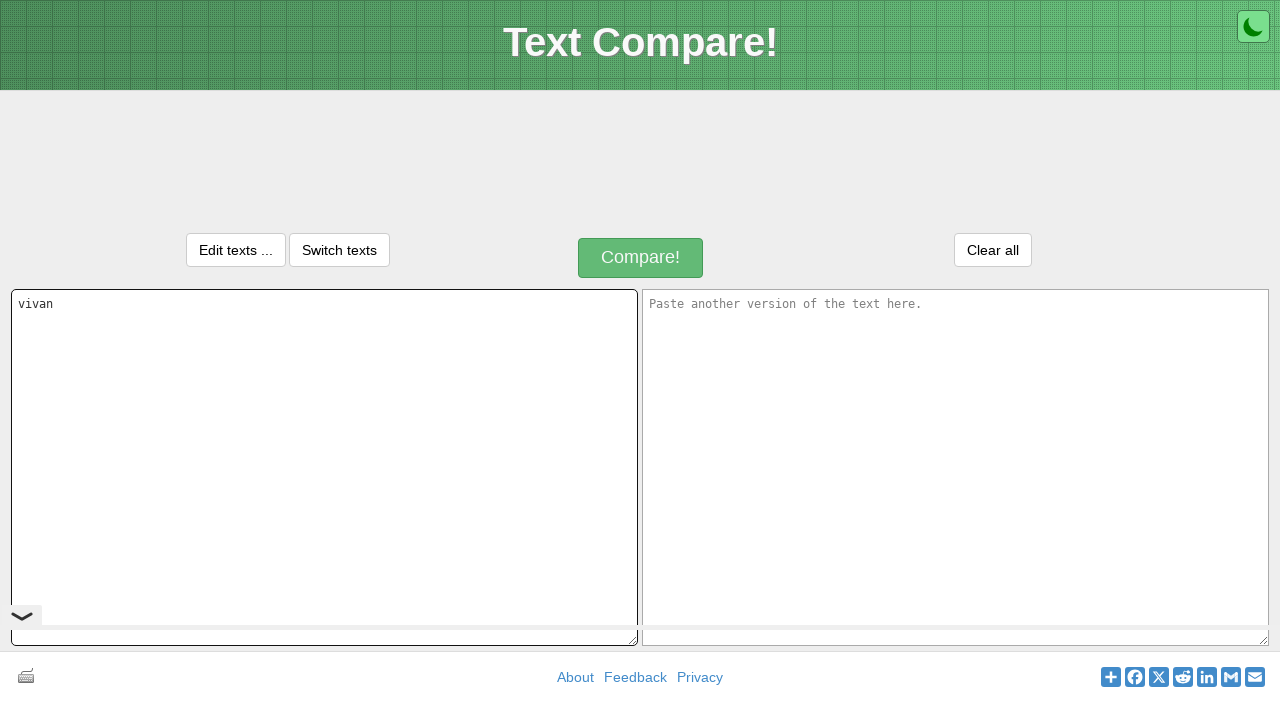

Pressed A key to select all text
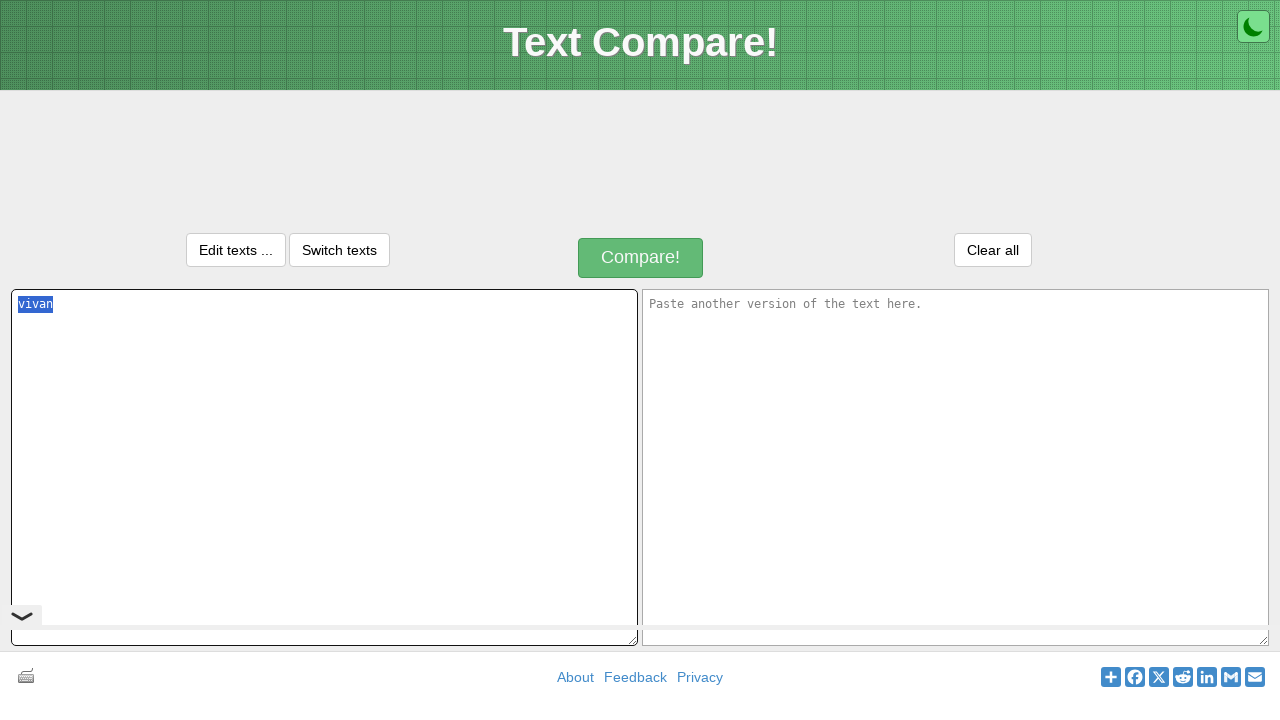

Released Control key
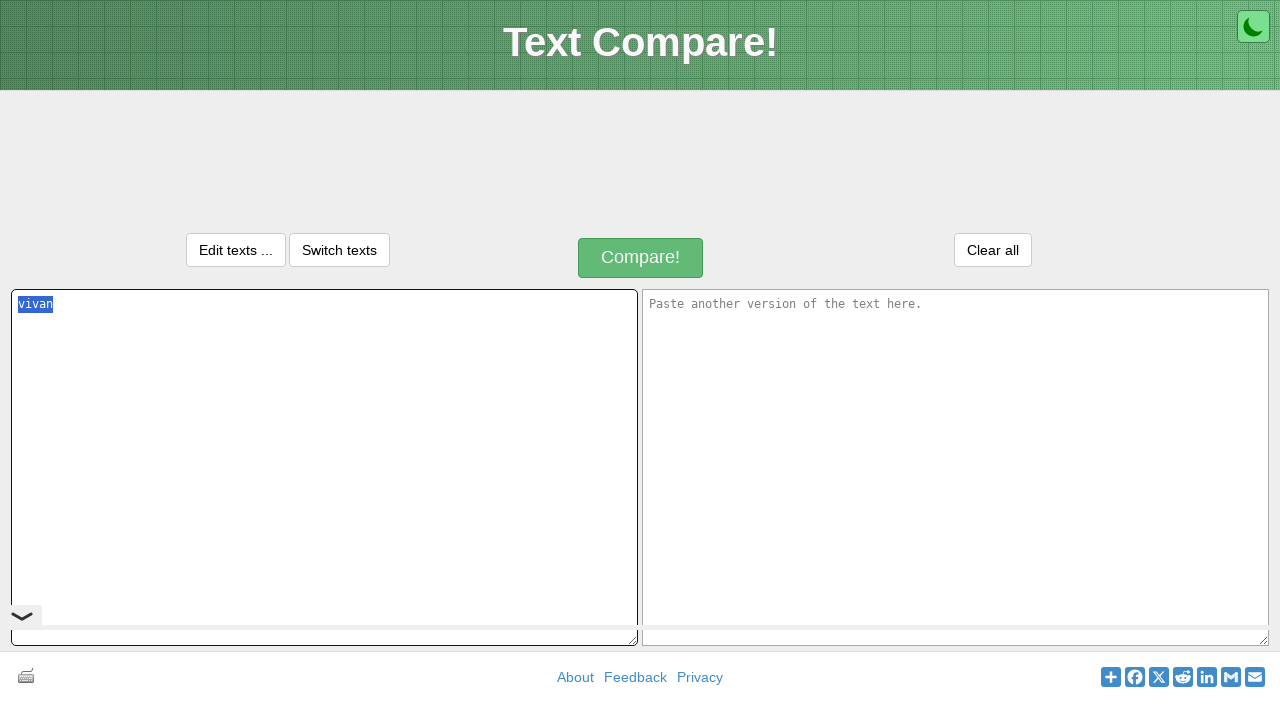

Pressed Control key down
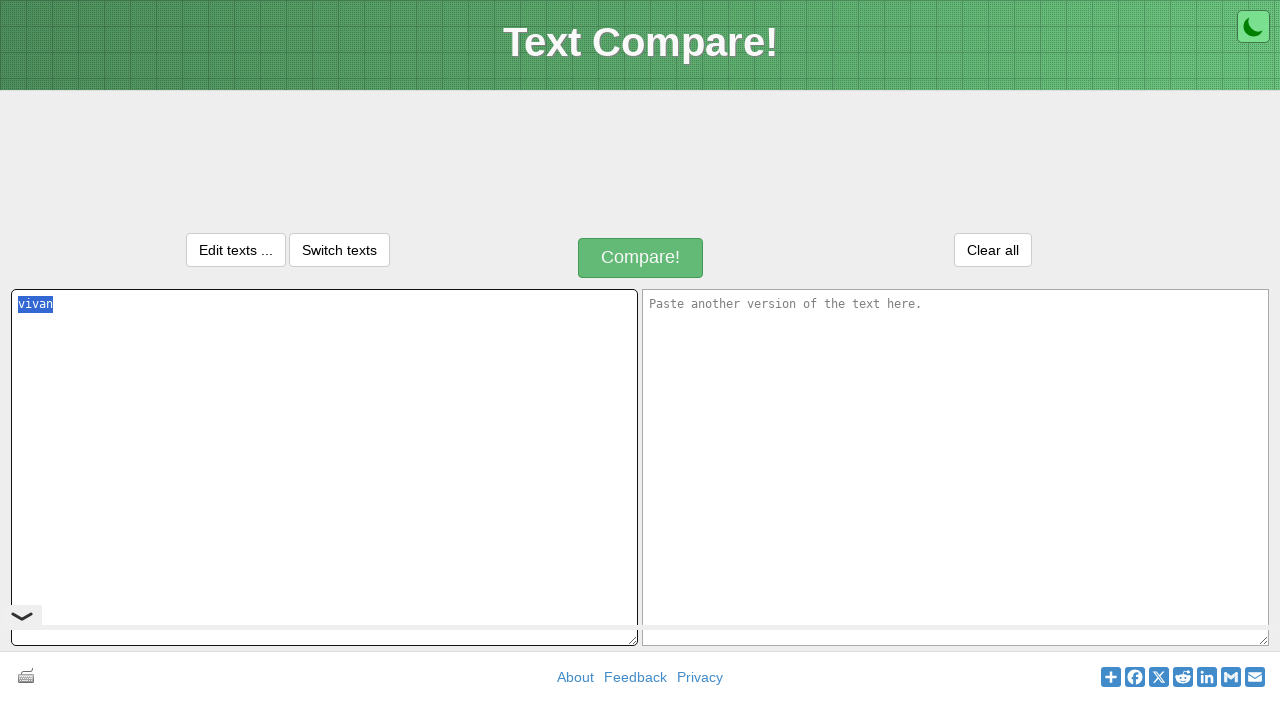

Pressed C key to copy selected text
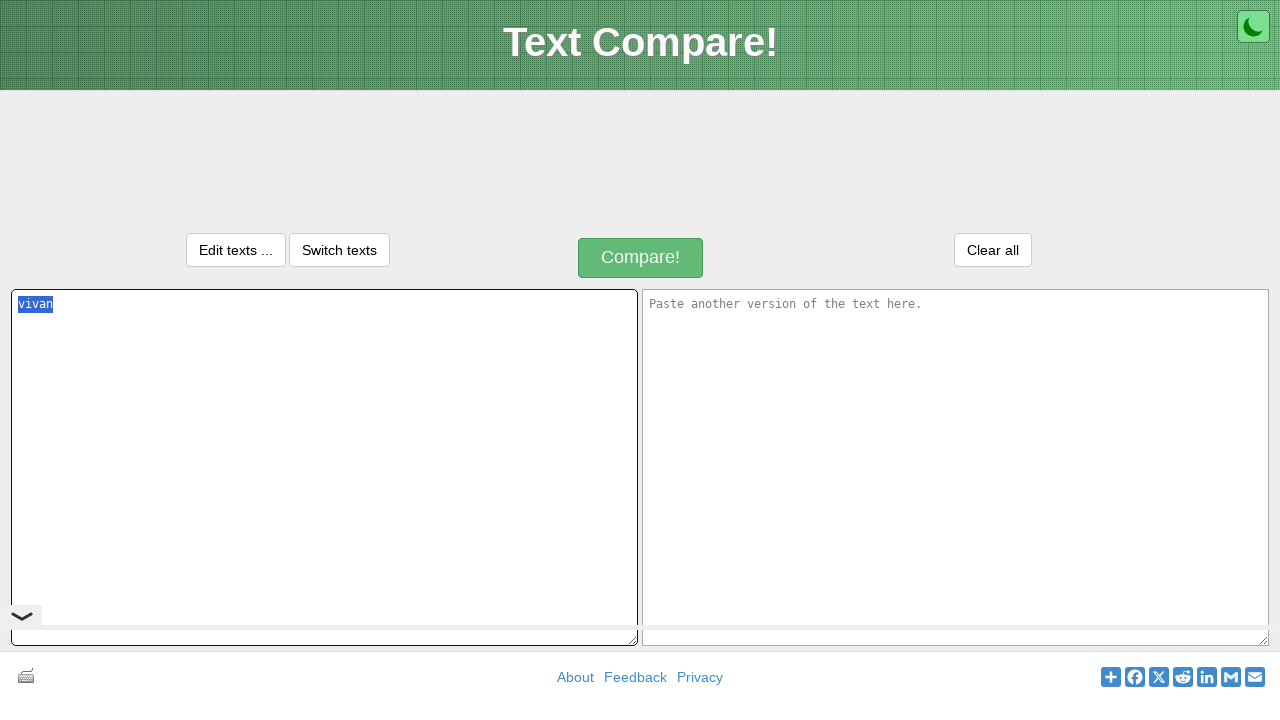

Released Control key
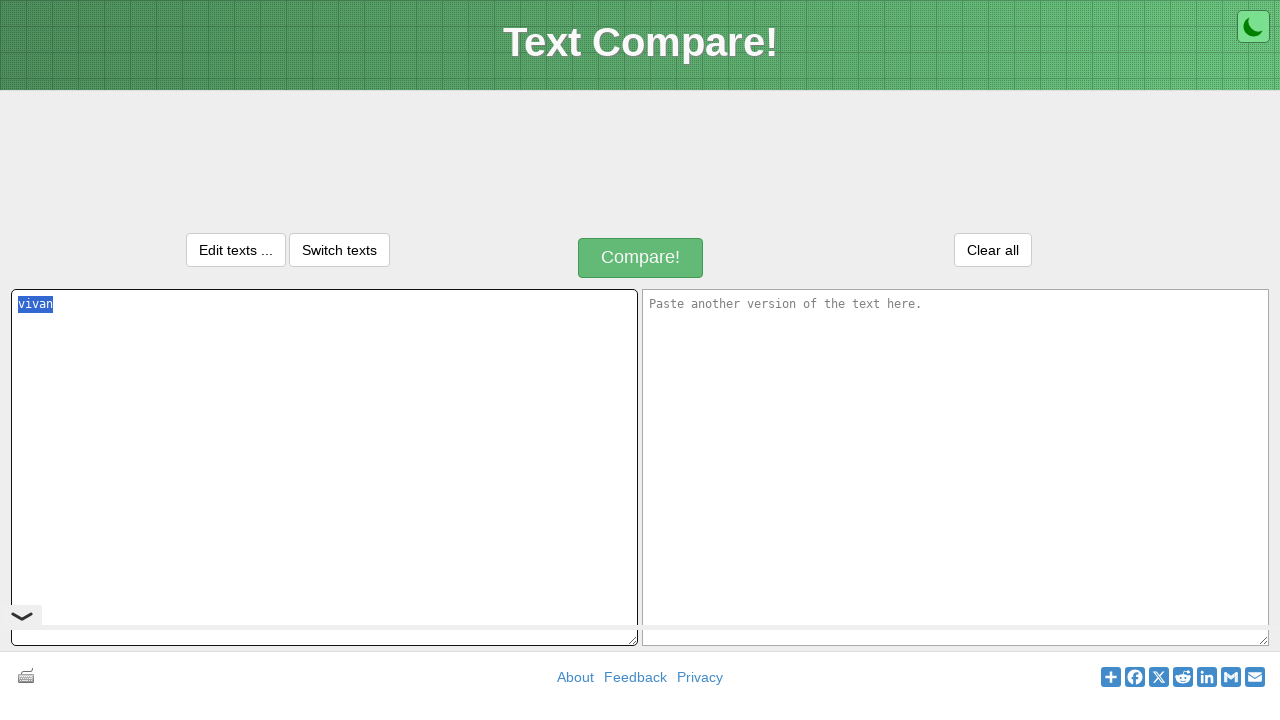

Pressed Tab to move to next field
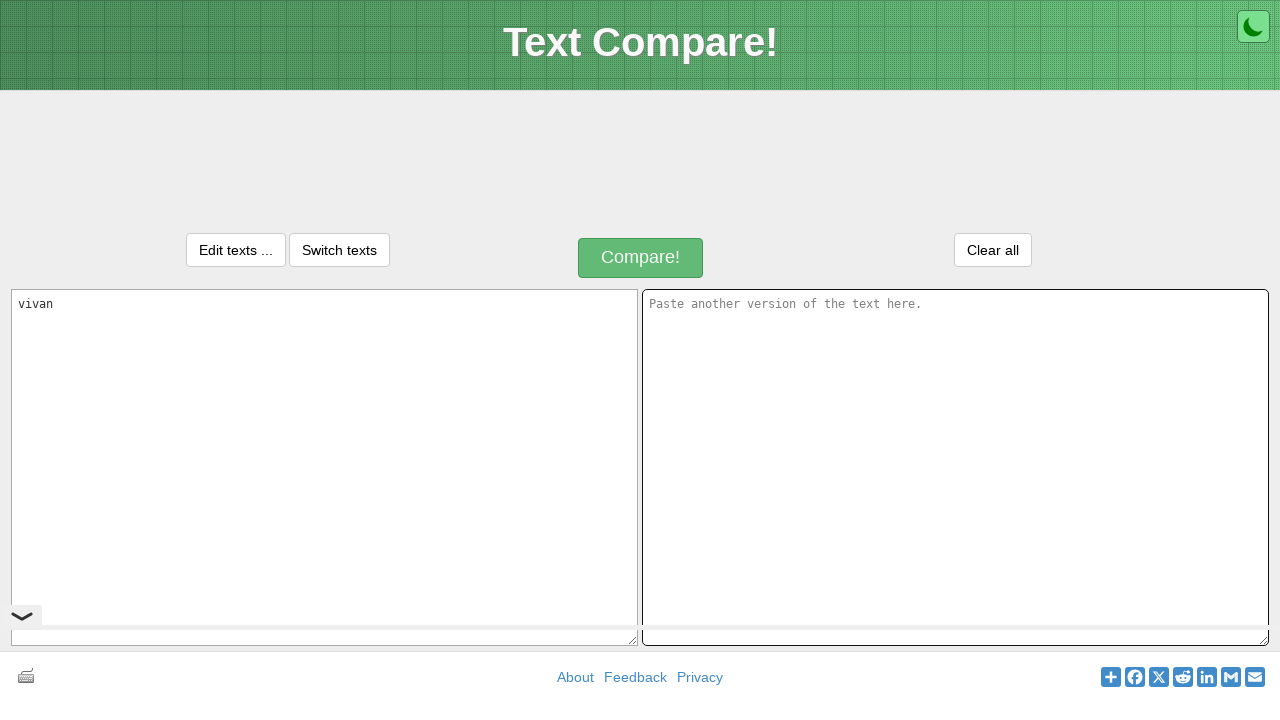

Pressed Control key down
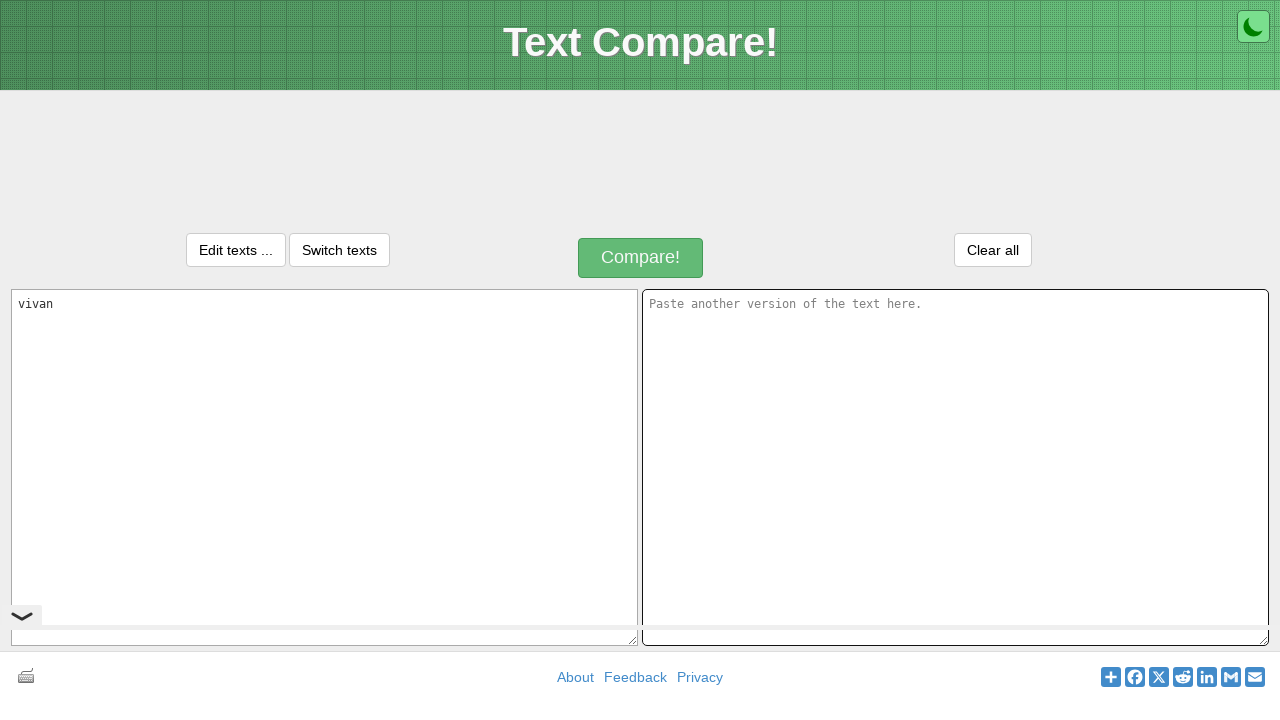

Pressed V key to paste text into second field
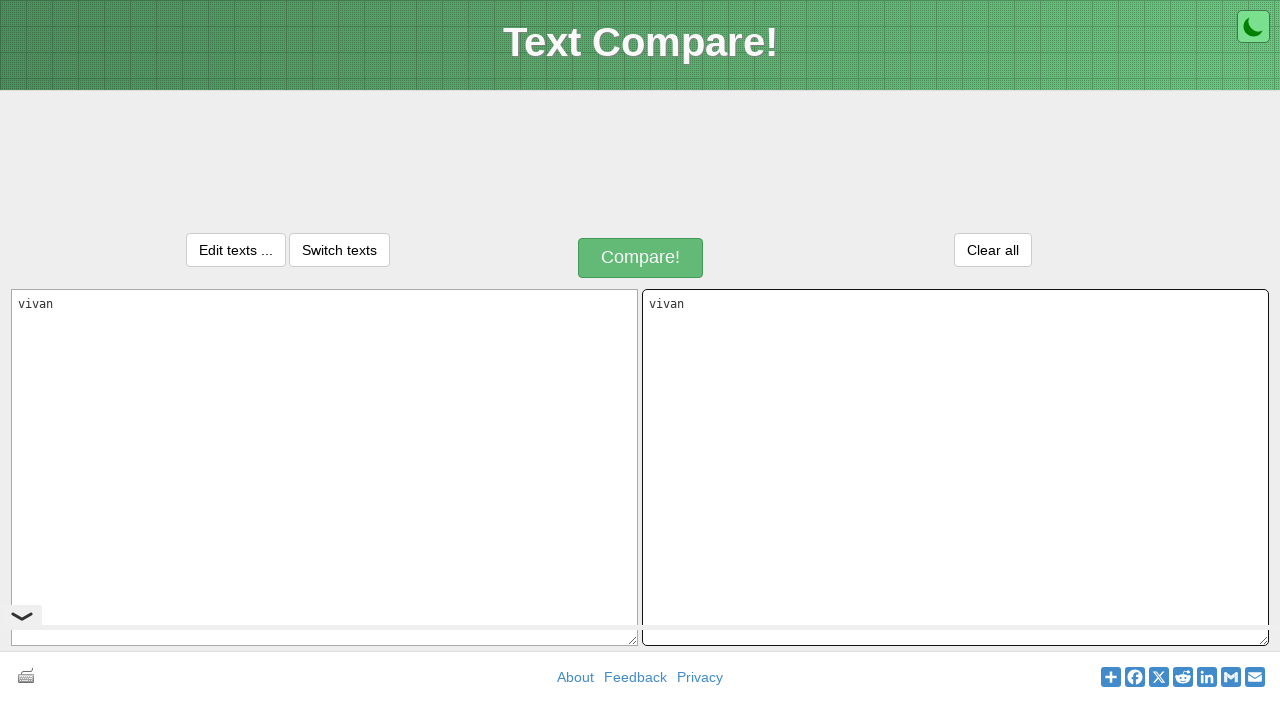

Released Control key
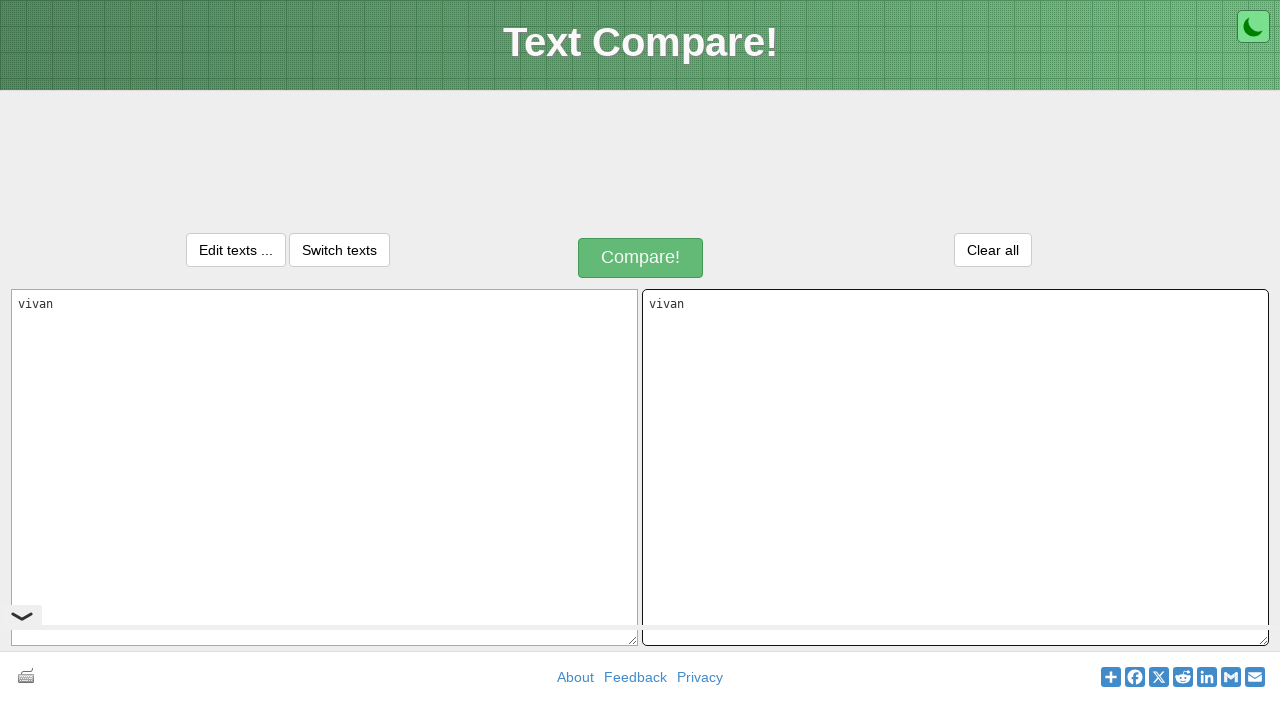

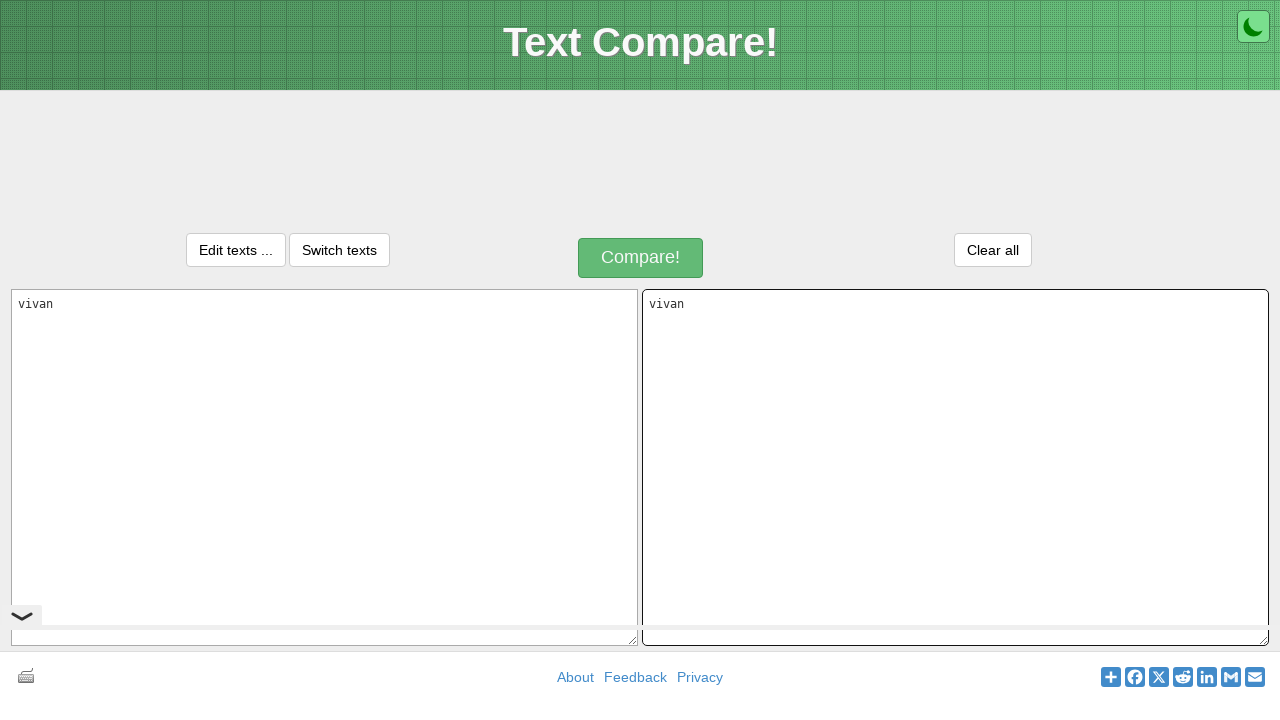